Tests disabled text box form by navigating to that section, removing disabled attributes via JavaScript, filling registration fields, and submitting the form

Starting URL: https://demoapps.qspiders.com/ui

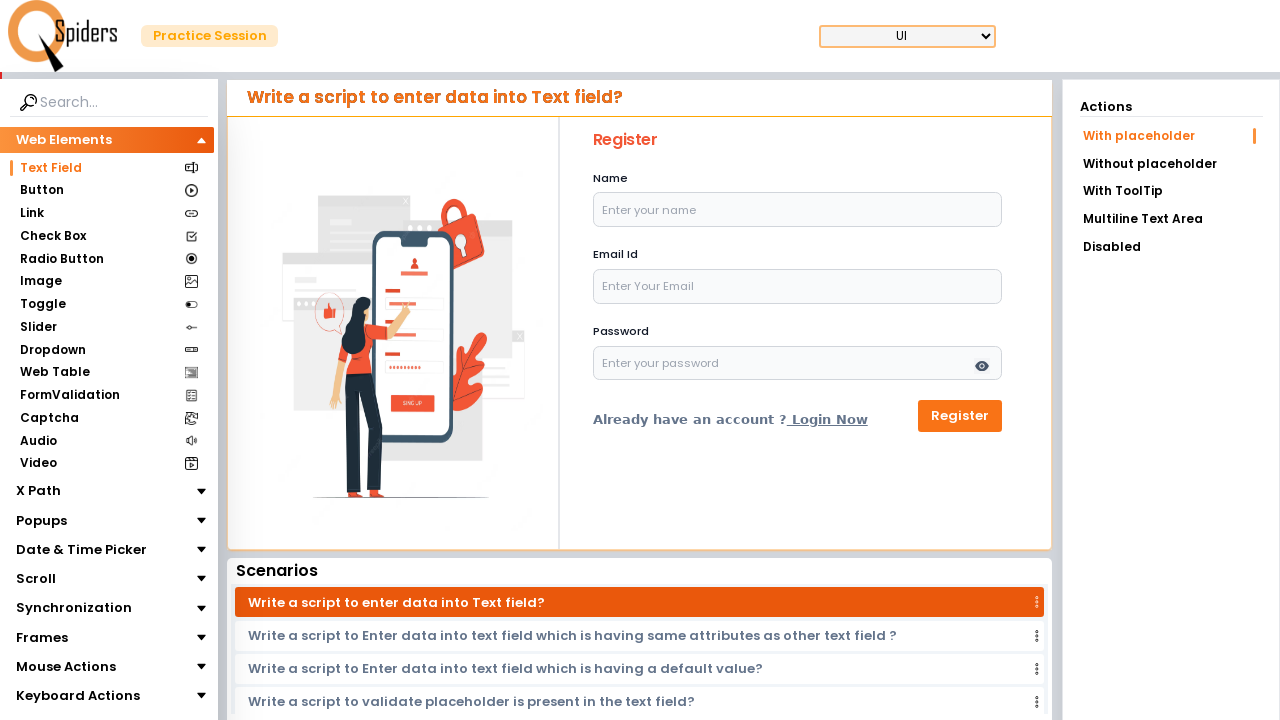

Clicked on Disabled menu item to navigate to disabled form section at (1171, 247) on xpath=//li[text()='Disabled']
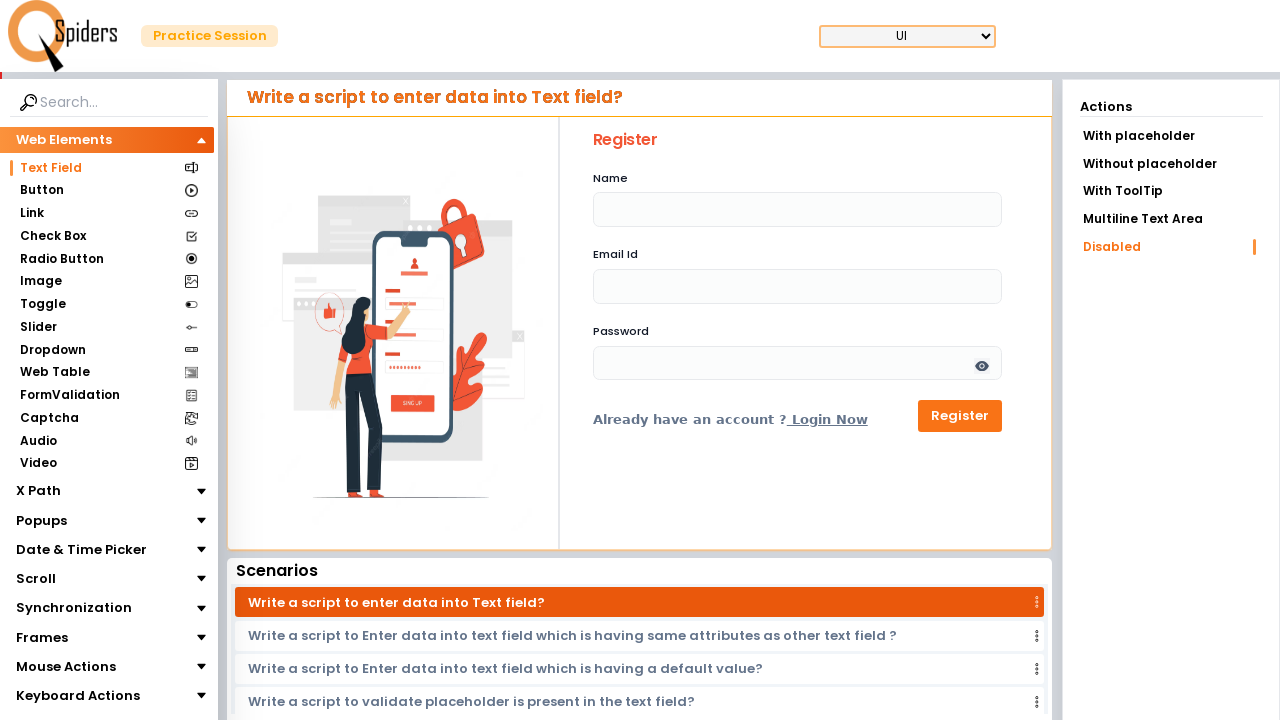

Located name input element
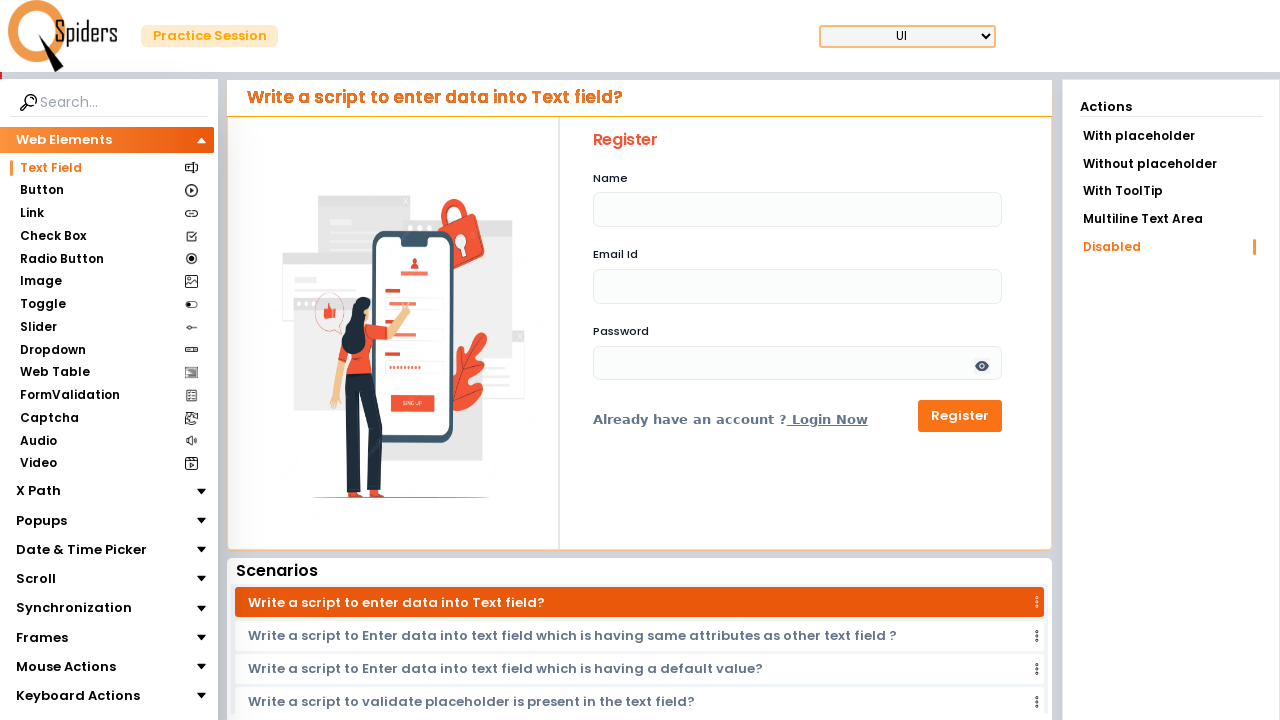

Removed disabled attribute from name field via JavaScript
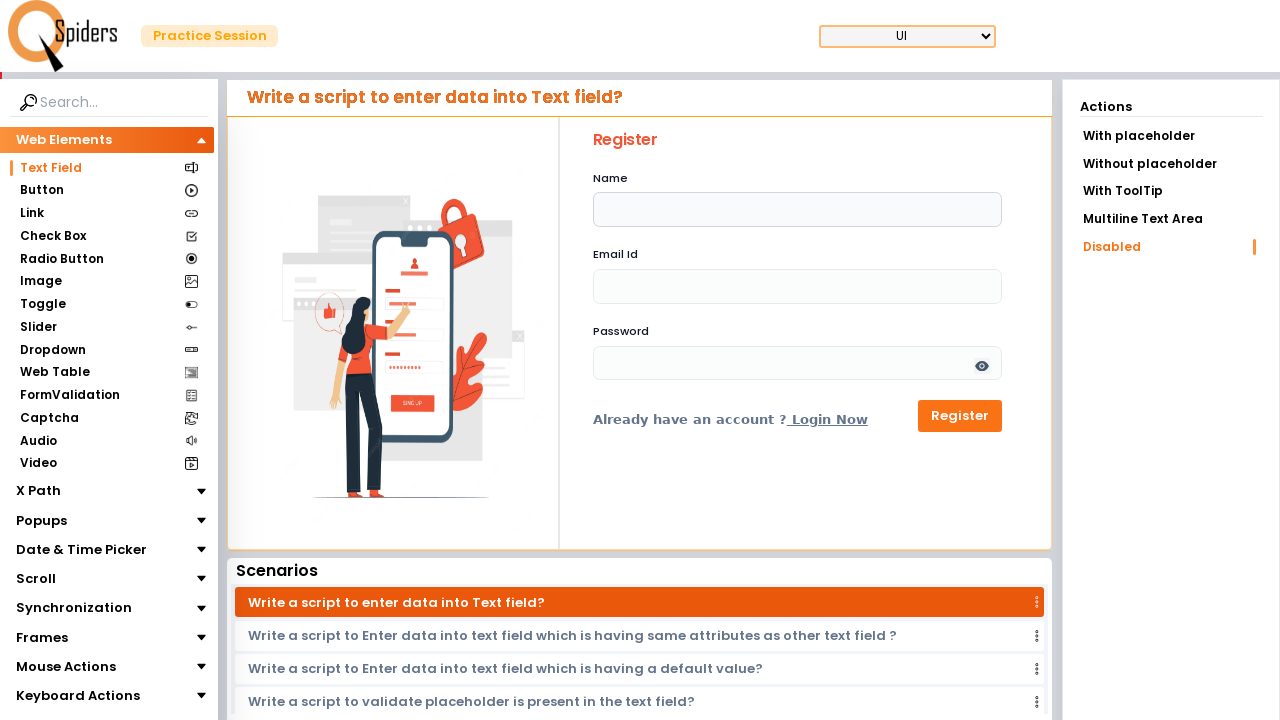

Filled name field with 'Veera' on #name
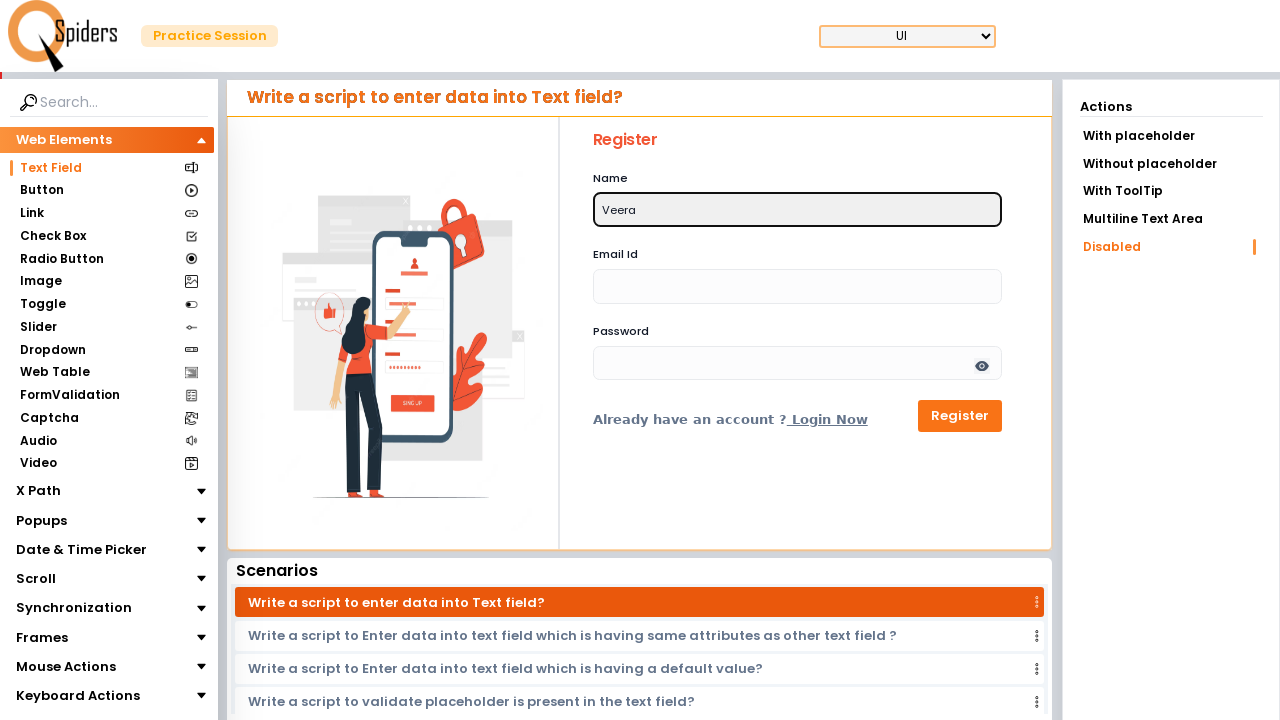

Located email input element
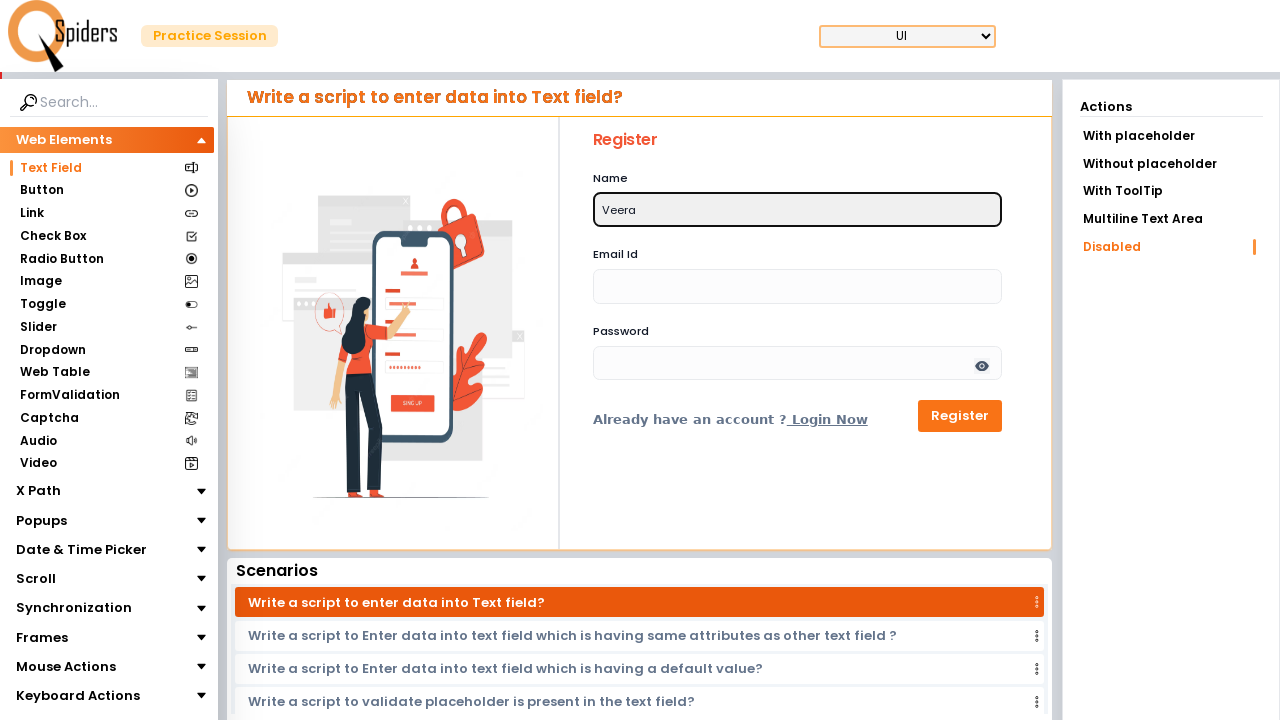

Removed disabled attribute from email field via JavaScript
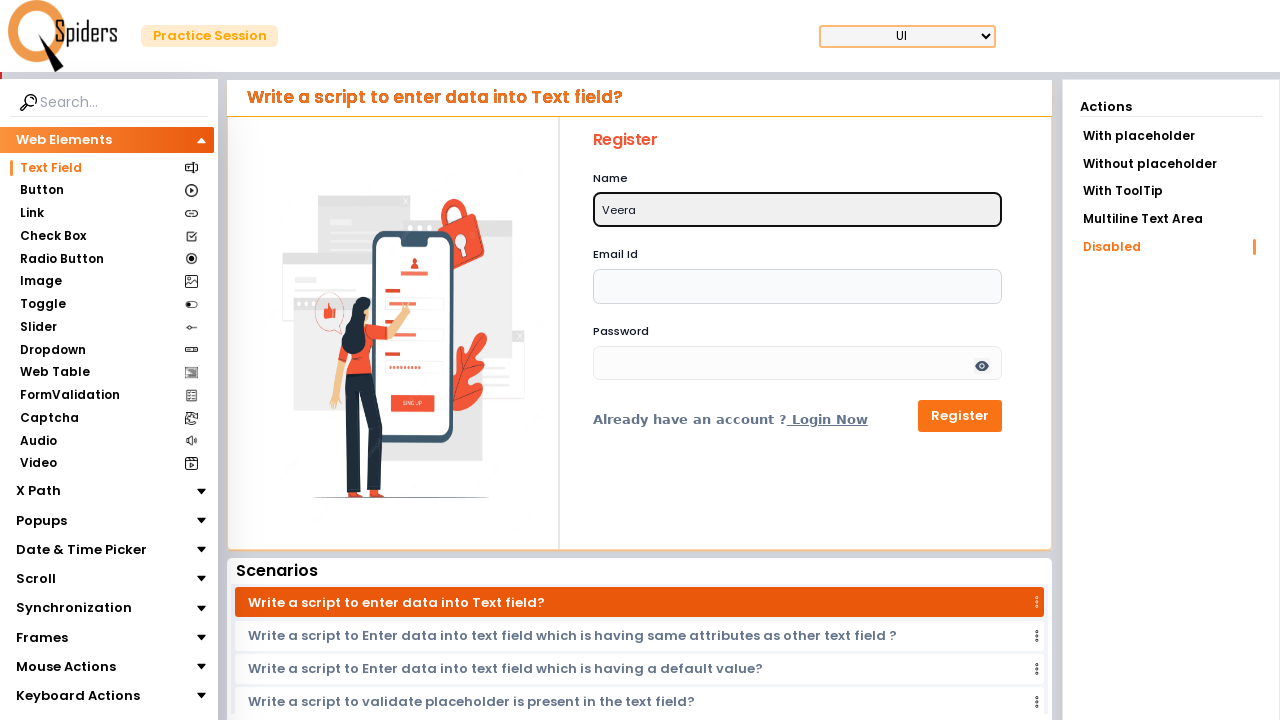

Filled email field with 'veera@gmail.com' on #email
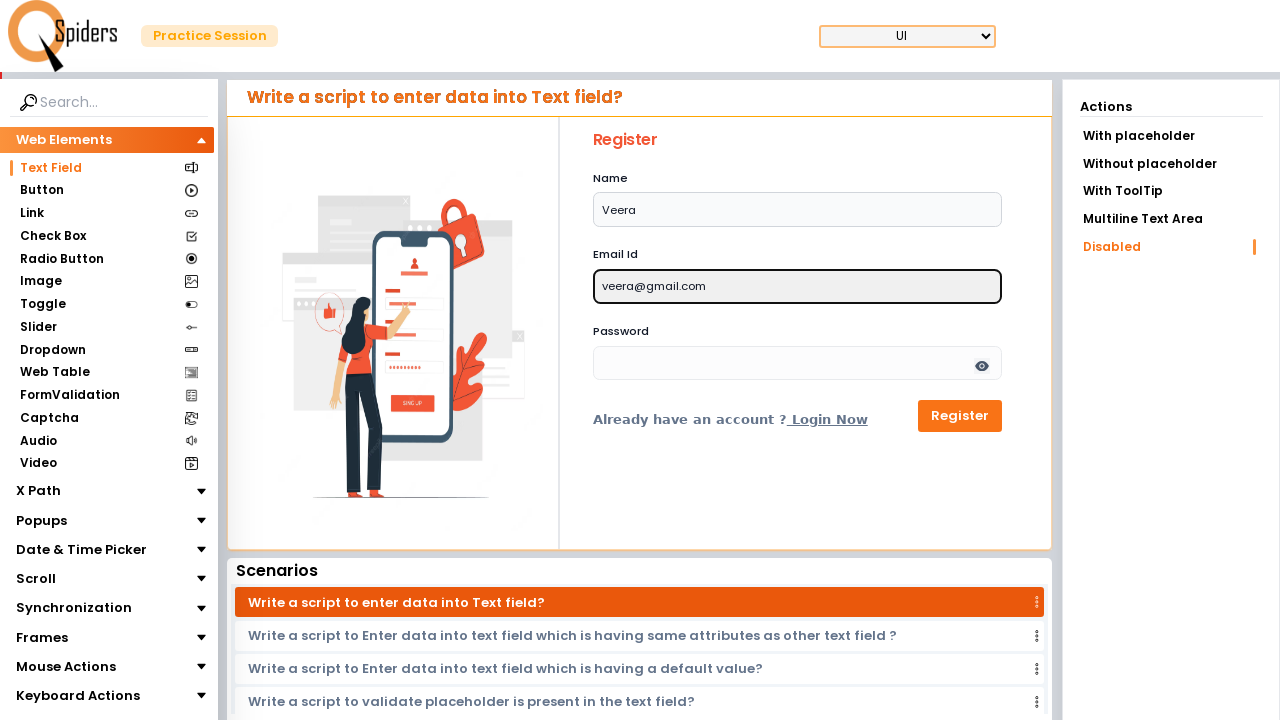

Located password input element
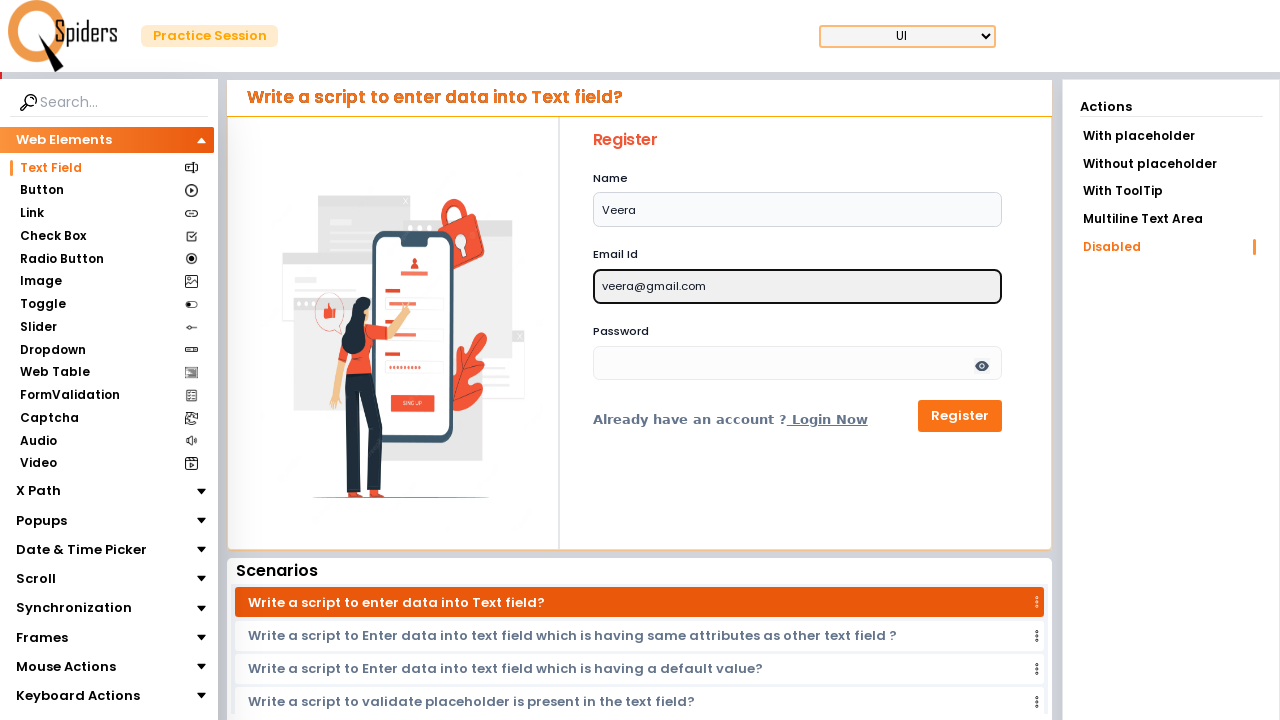

Removed disabled attribute from password field via JavaScript
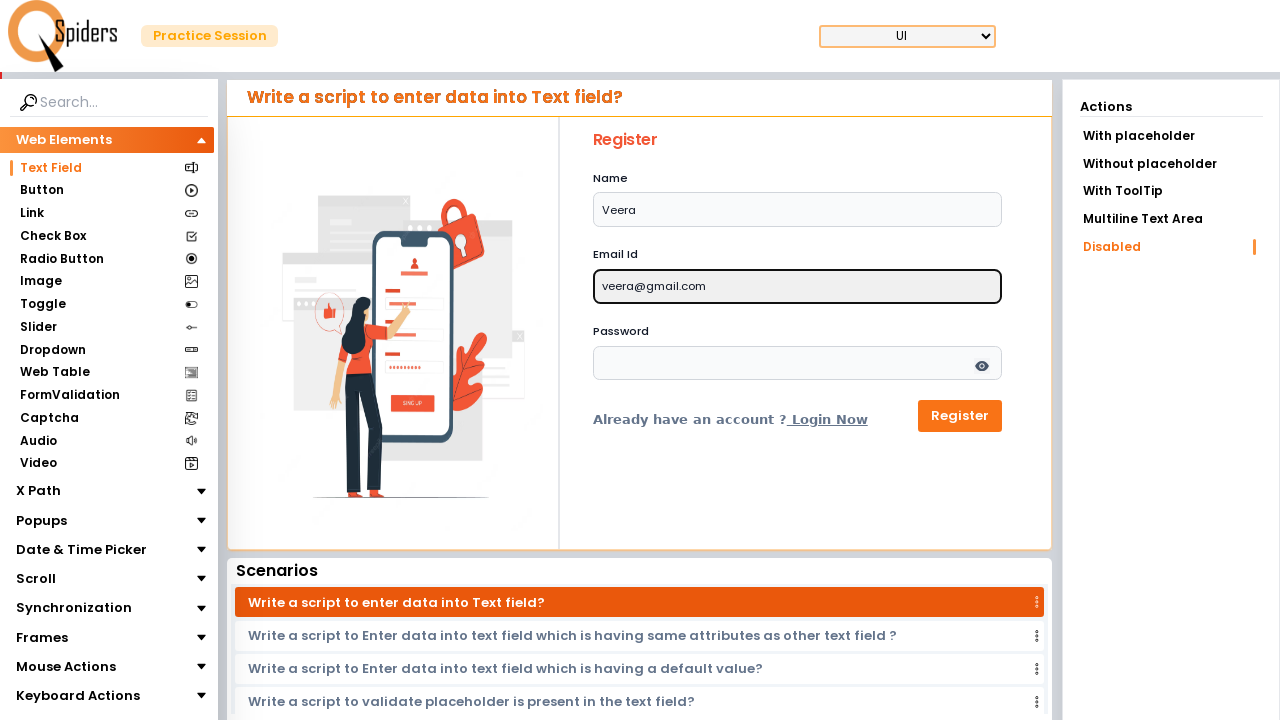

Filled password field with 'veera123' on #password
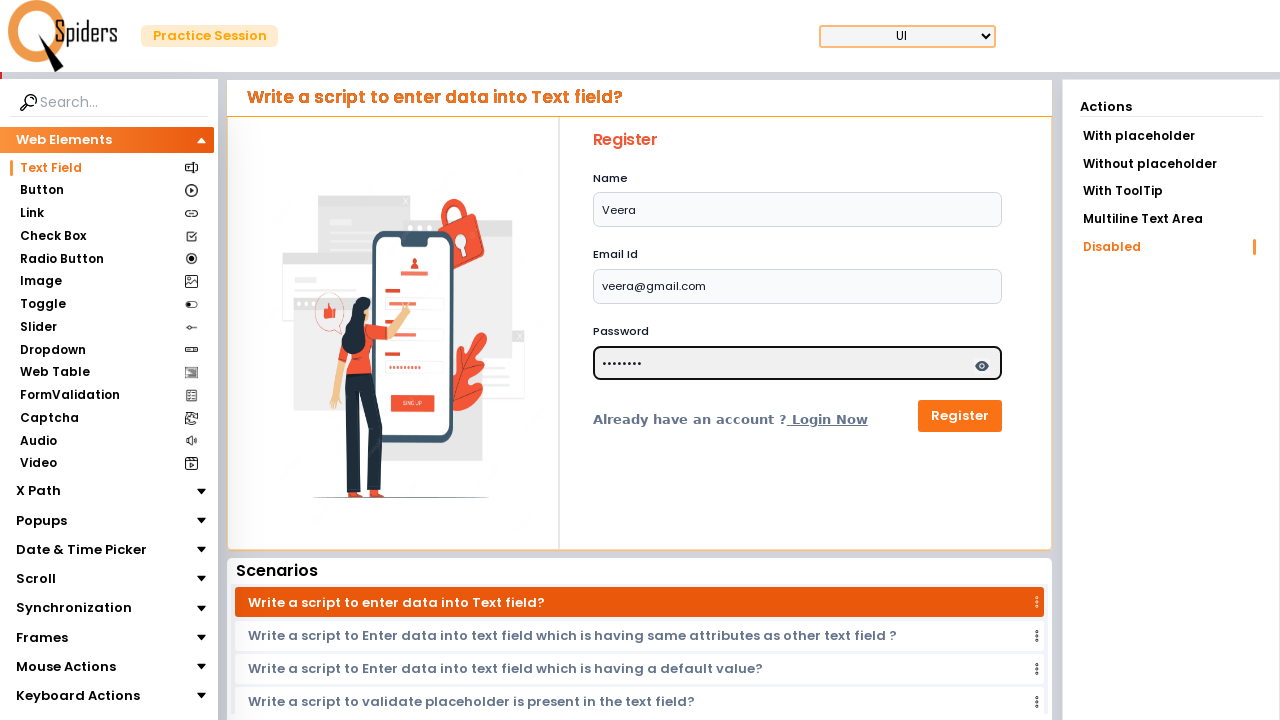

Clicked Register button to submit the form at (960, 416) on xpath=//button[text()='Register']
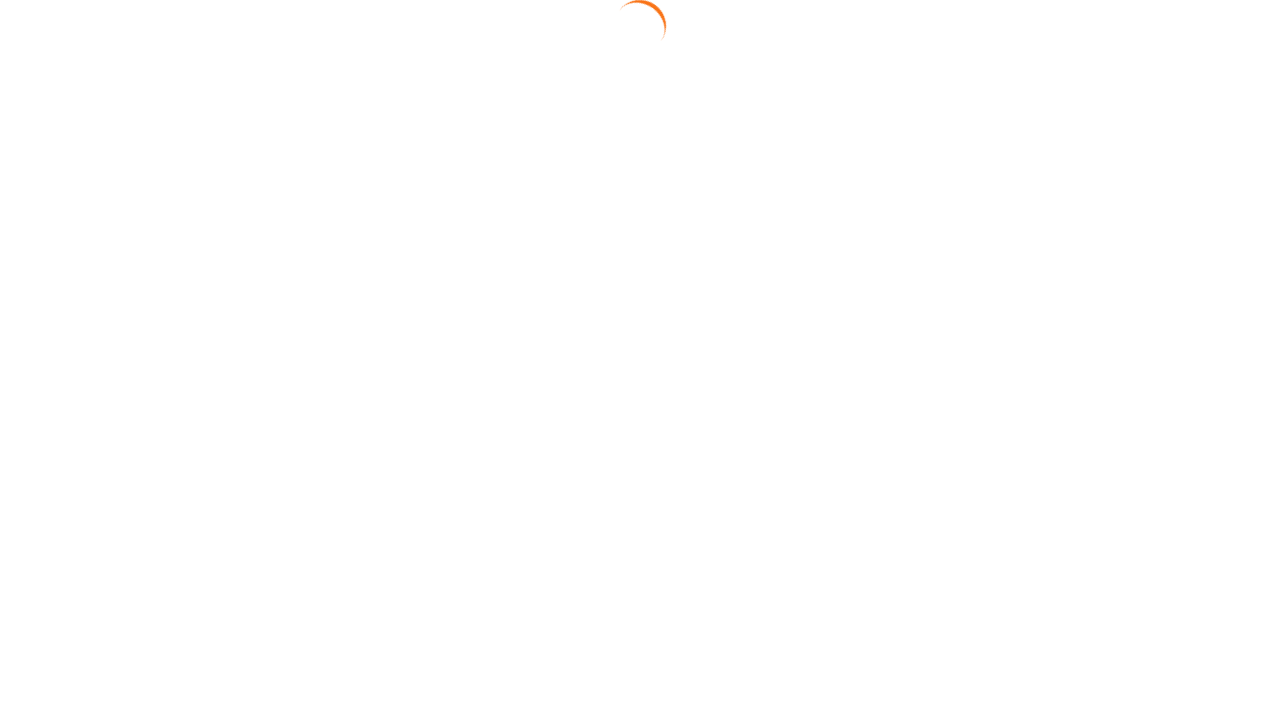

Waited 2 seconds for form submission to complete
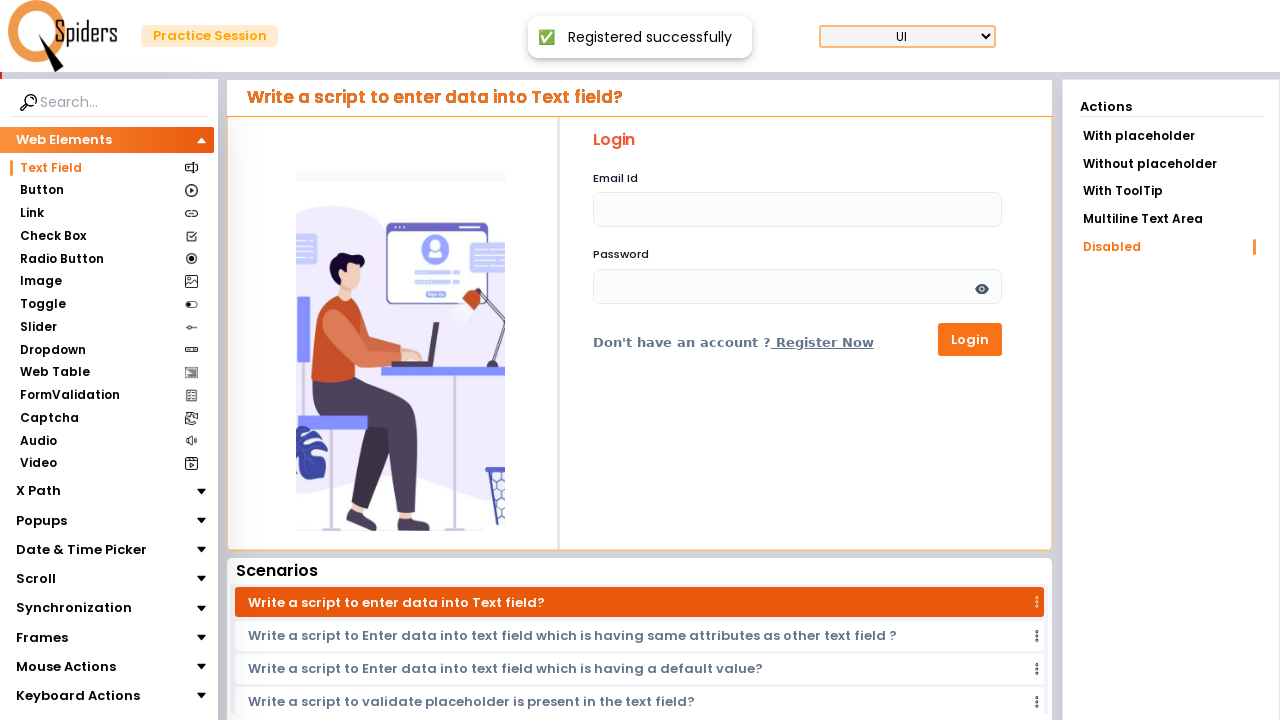

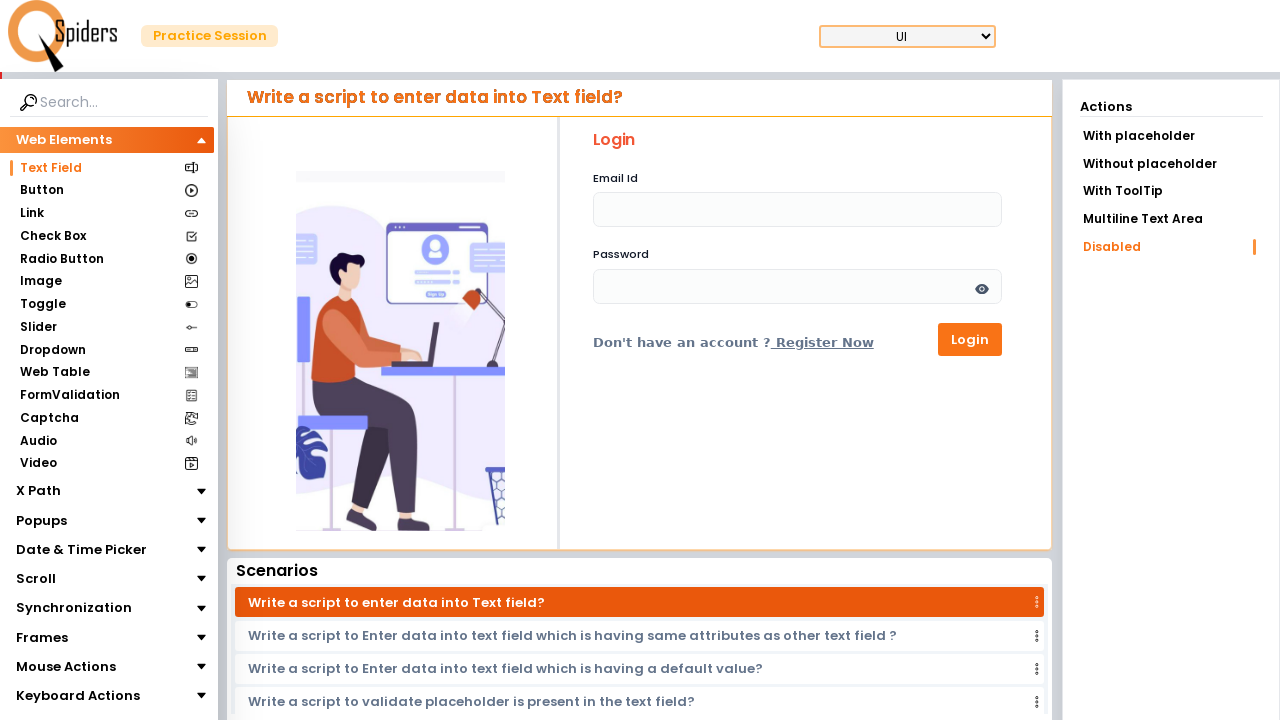